Tests a reservation app by filling in a guest name field and clicking the next button to proceed

Starting URL: http://example.selenium.jp/reserveApp

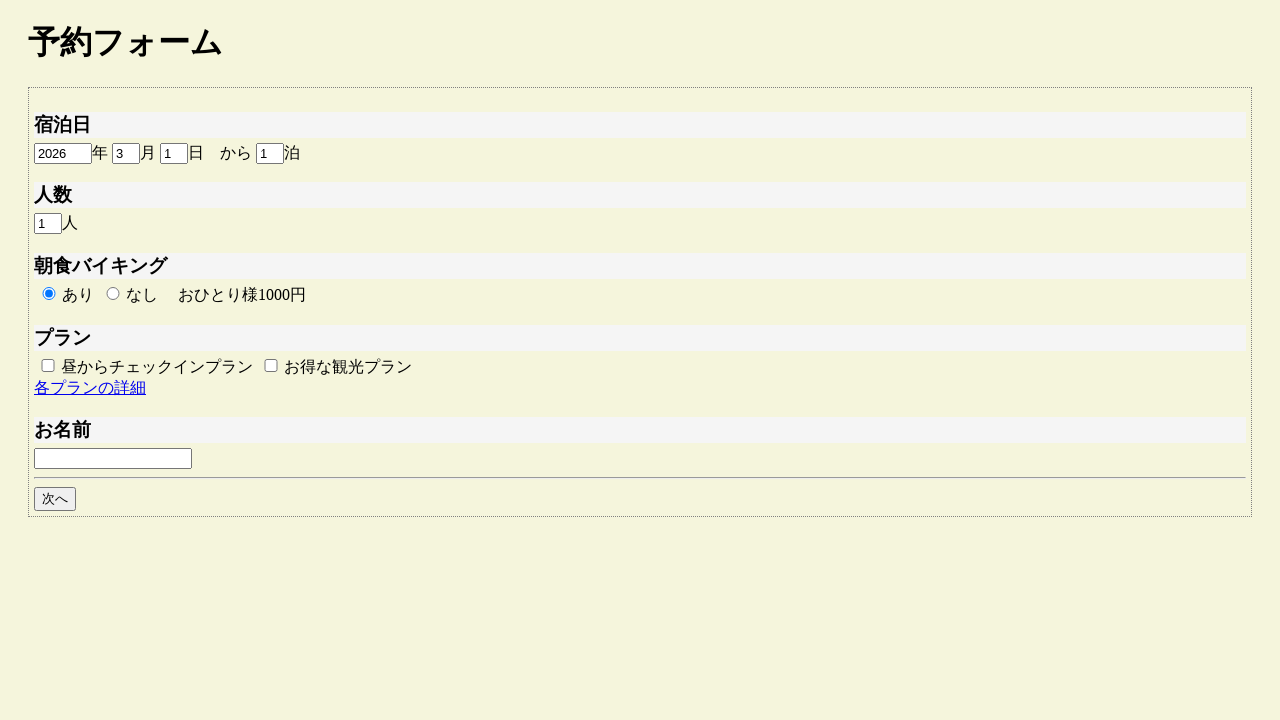

Filled guest name field with 'サンプルユーザ' on #guestname
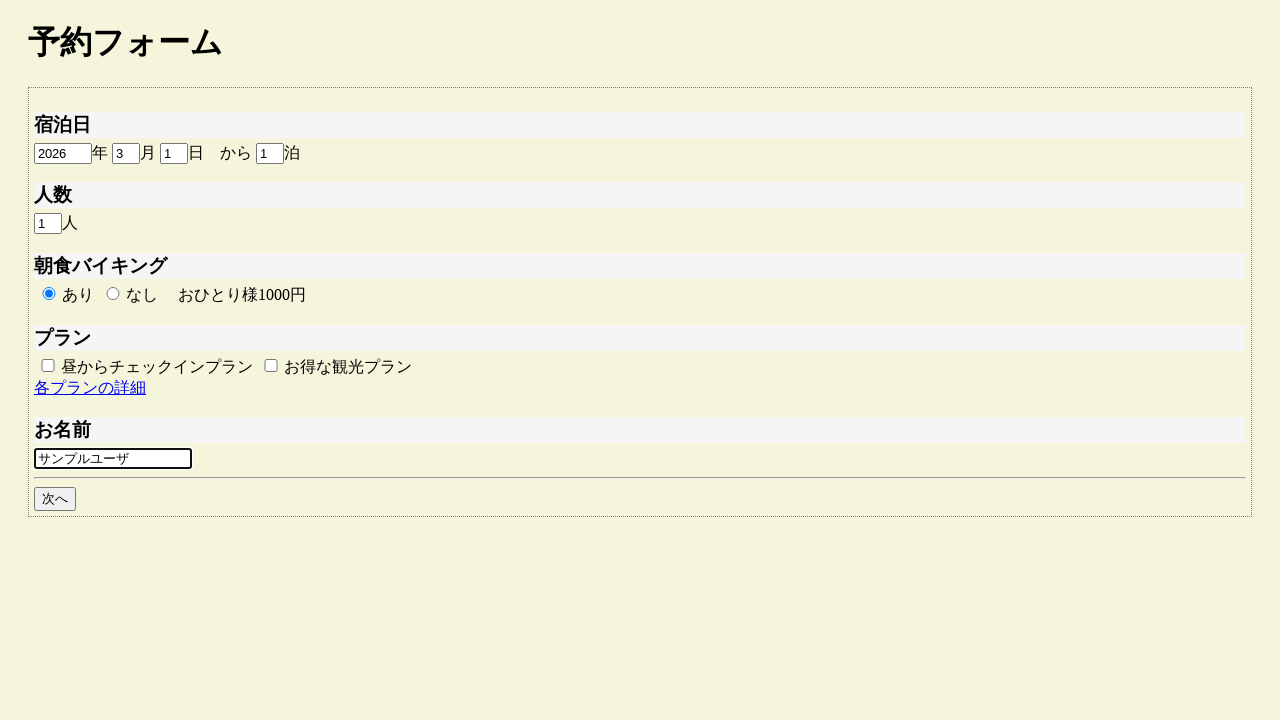

Clicked the next button to proceed at (55, 499) on #goto_next
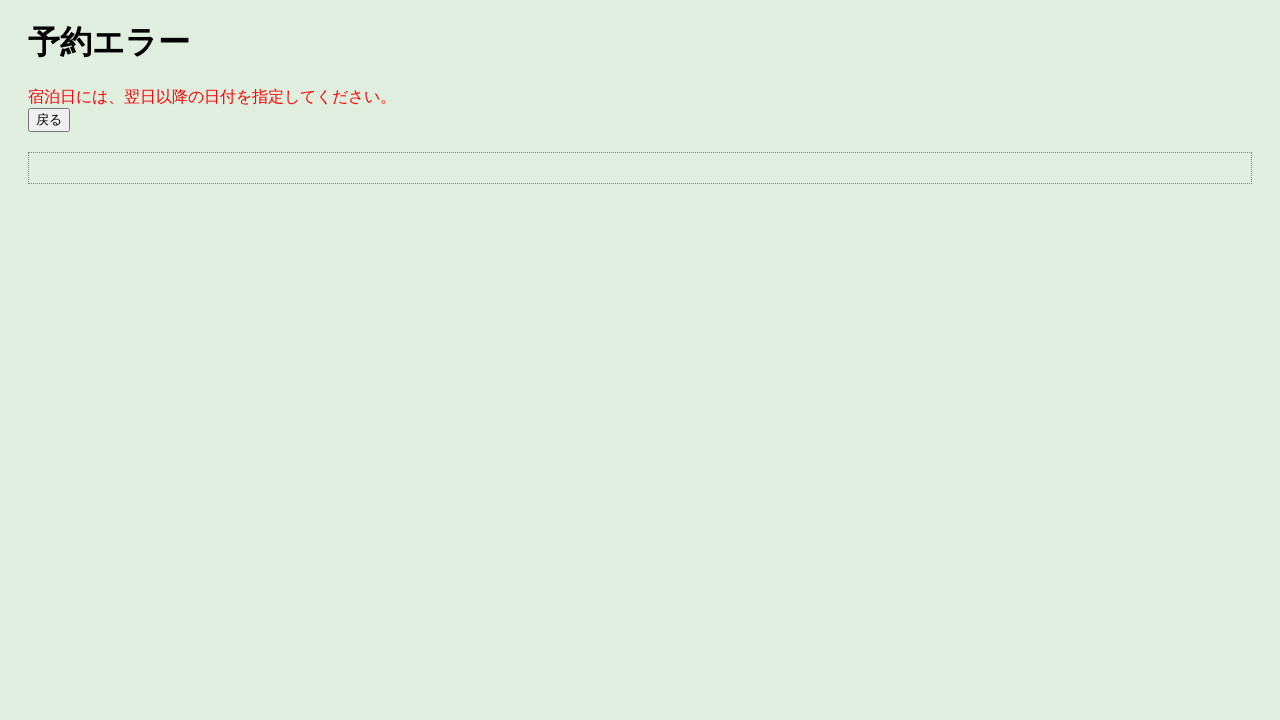

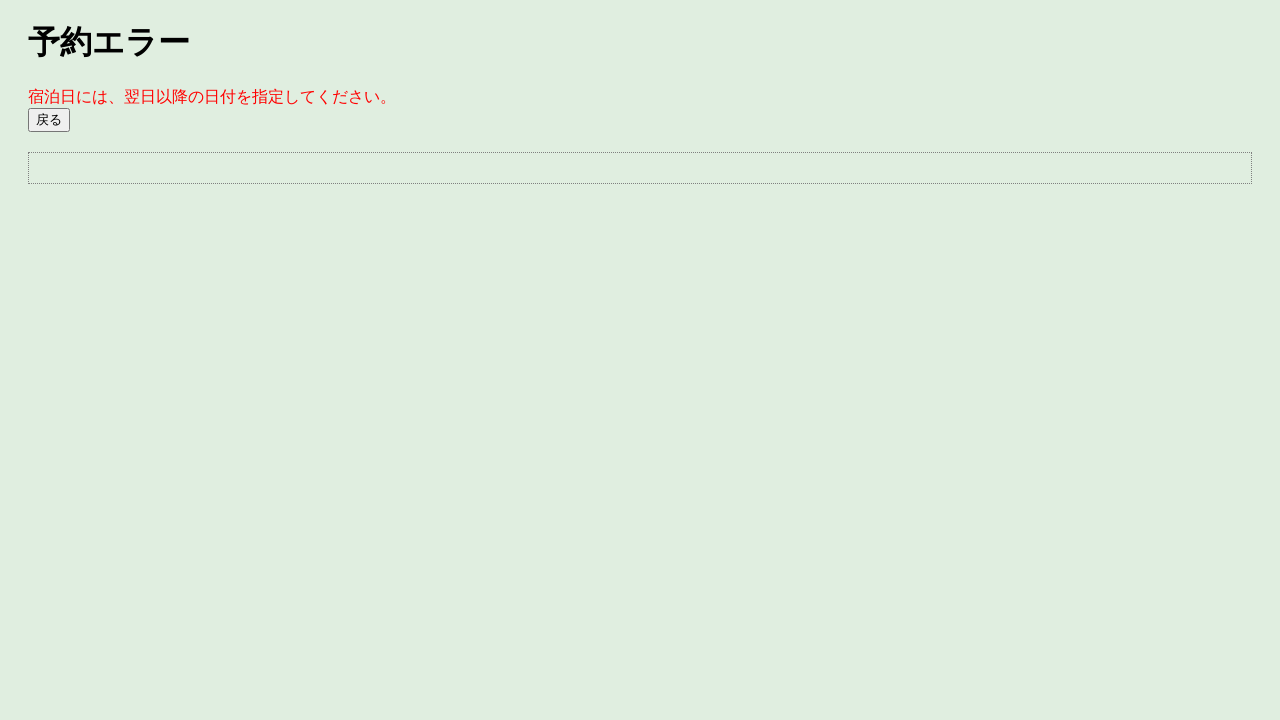